Tests the Selenium homepage by navigating to selenium.dev, verifying the page body loads, and maximizing the browser window.

Starting URL: https://selenium.dev/

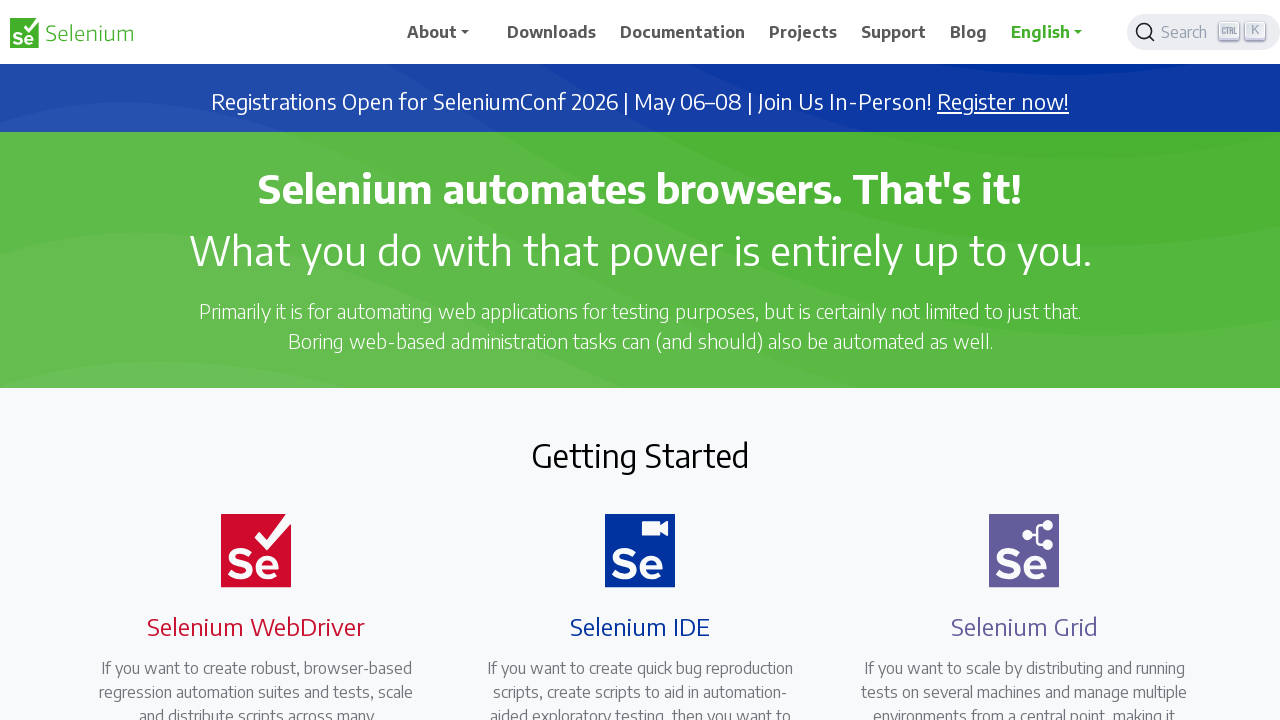

Navigated to https://selenium.dev/
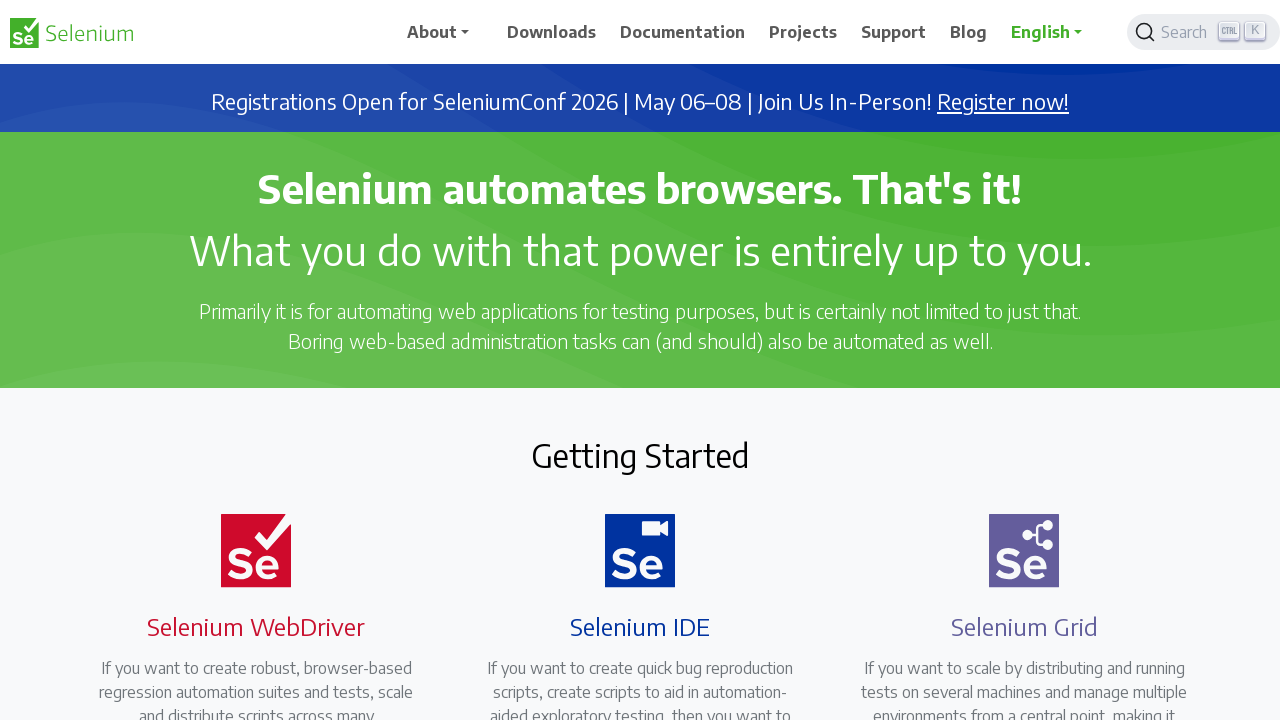

Body element loaded and visible
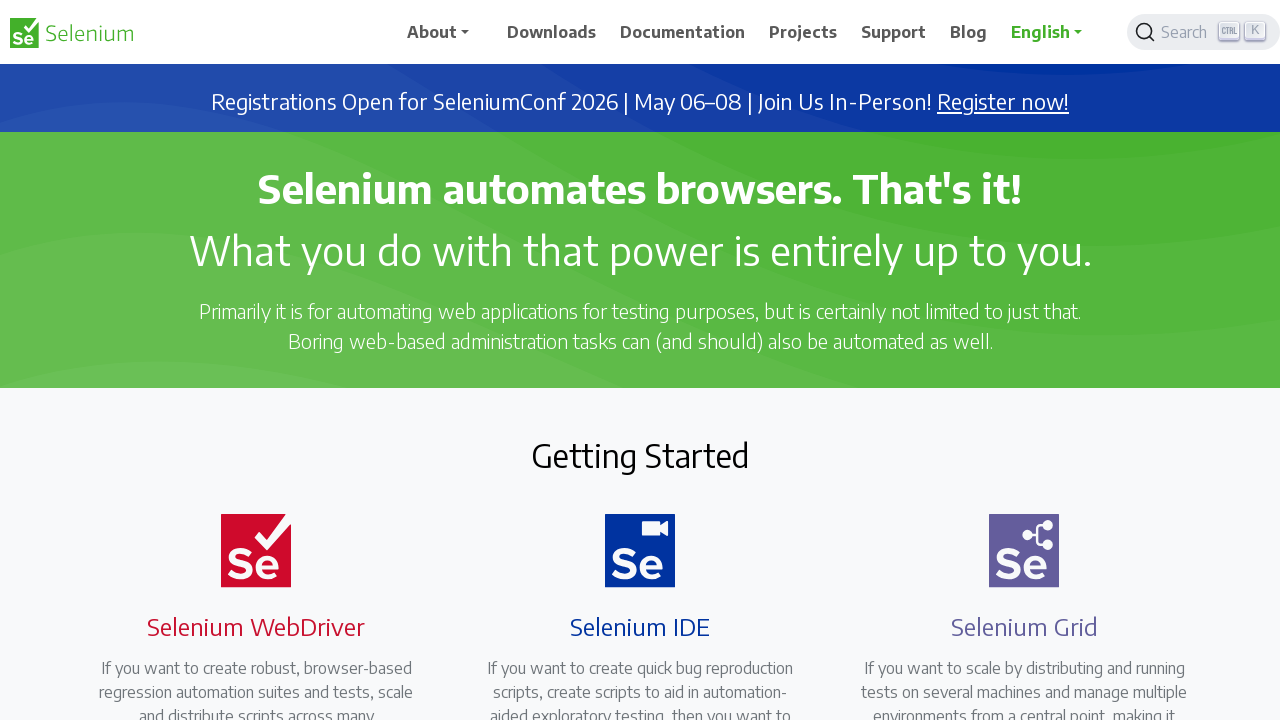

Retrieved page body text content: .cls-1{fill:#43b02a}Selenium logo green

AboutAbout Selenium
Structure and Governance
Events
Ecosyst...
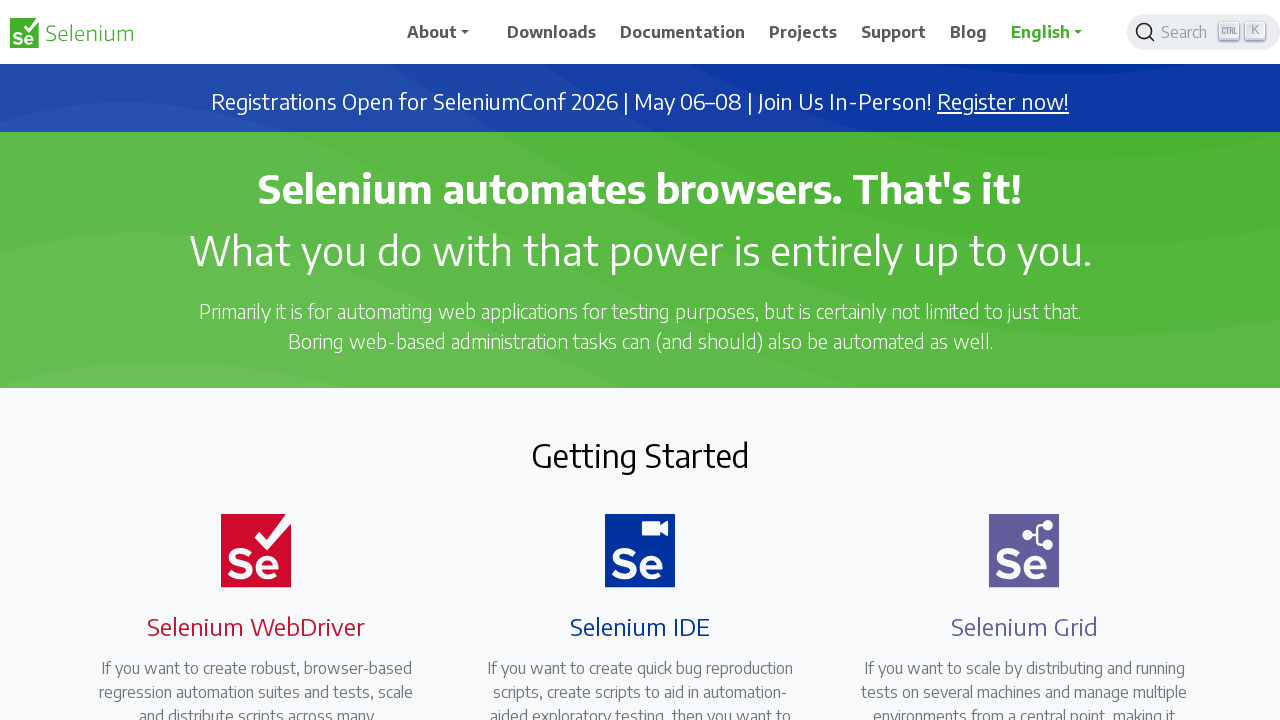

Maximized browser window to 1920x1080
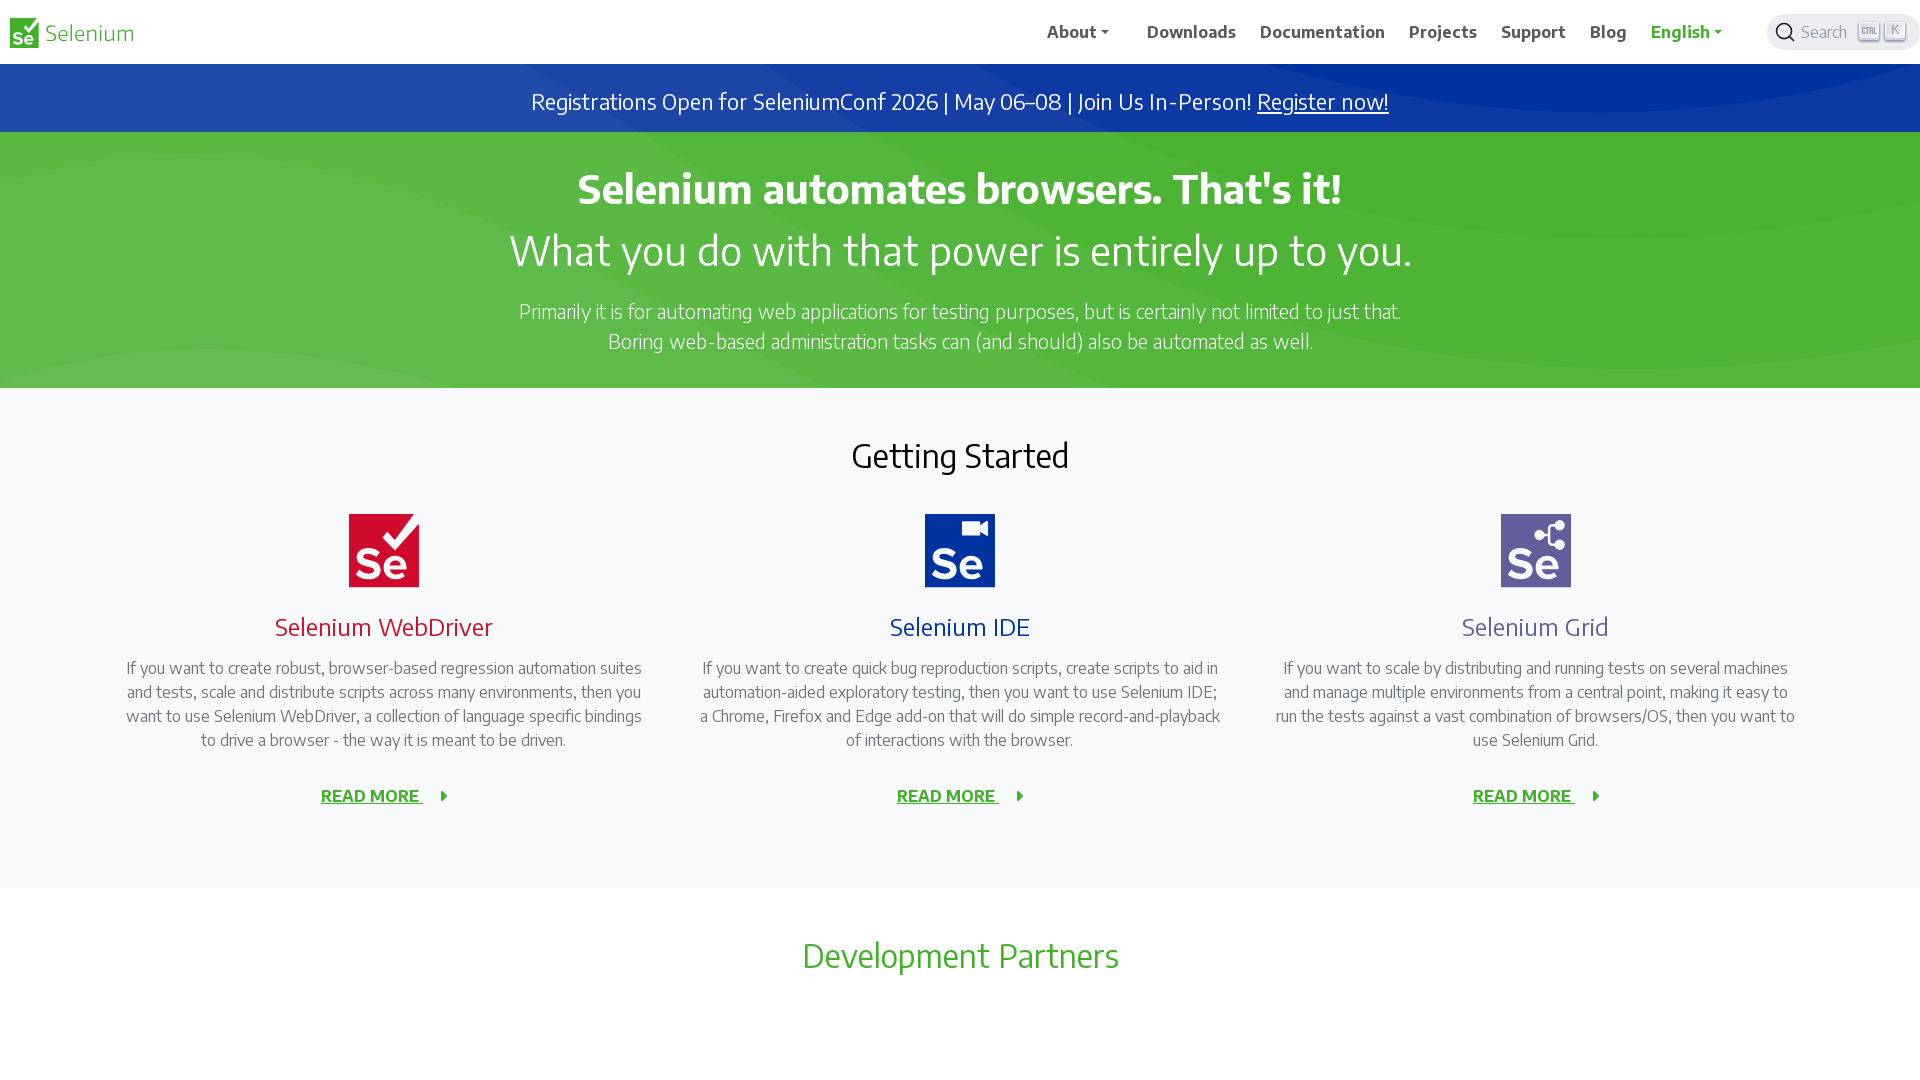

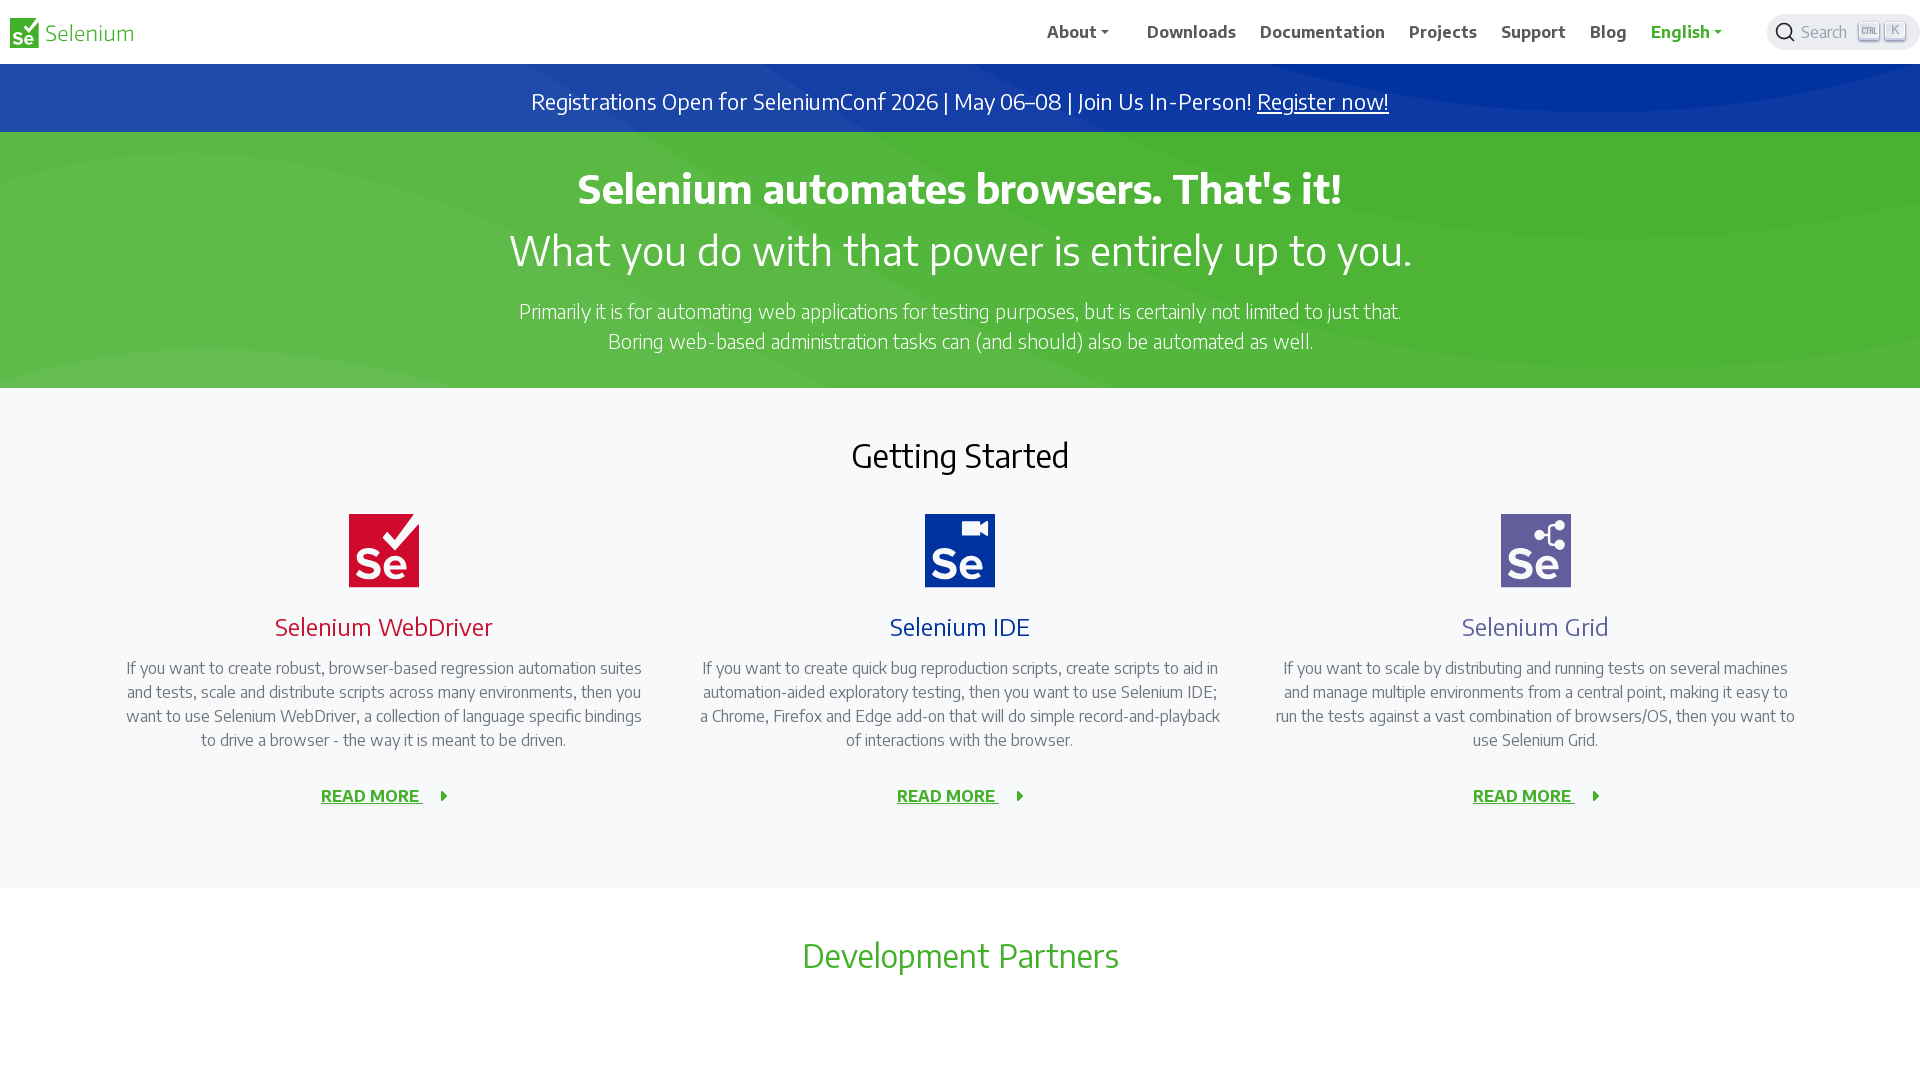